Tests the unit converter by entering a value in pounds and verifying the conversion to kilograms

Starting URL: https://www.unitconverters.net/weight-and-mass/lbs-to-kg.htm

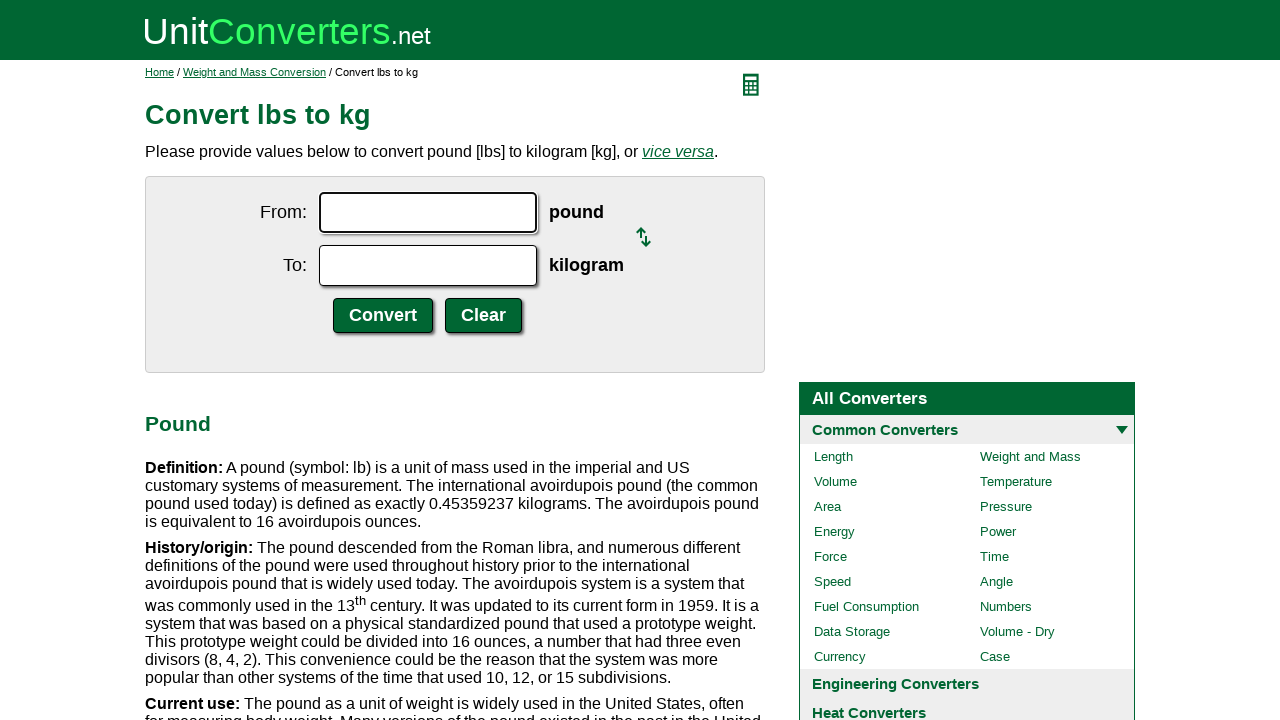

Entered '1' in the pounds input field on input#ucfrom.ucdcinput
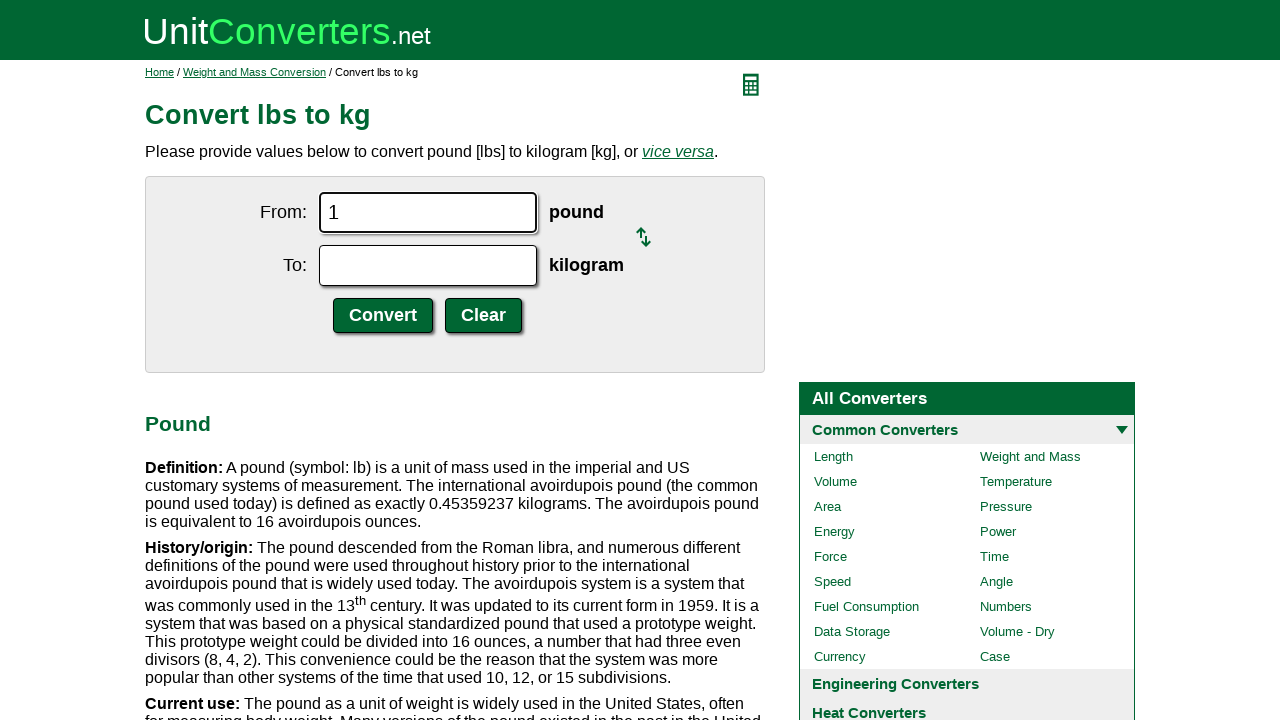

Clicked the convert button at (383, 316) on input.ucdcsubmit
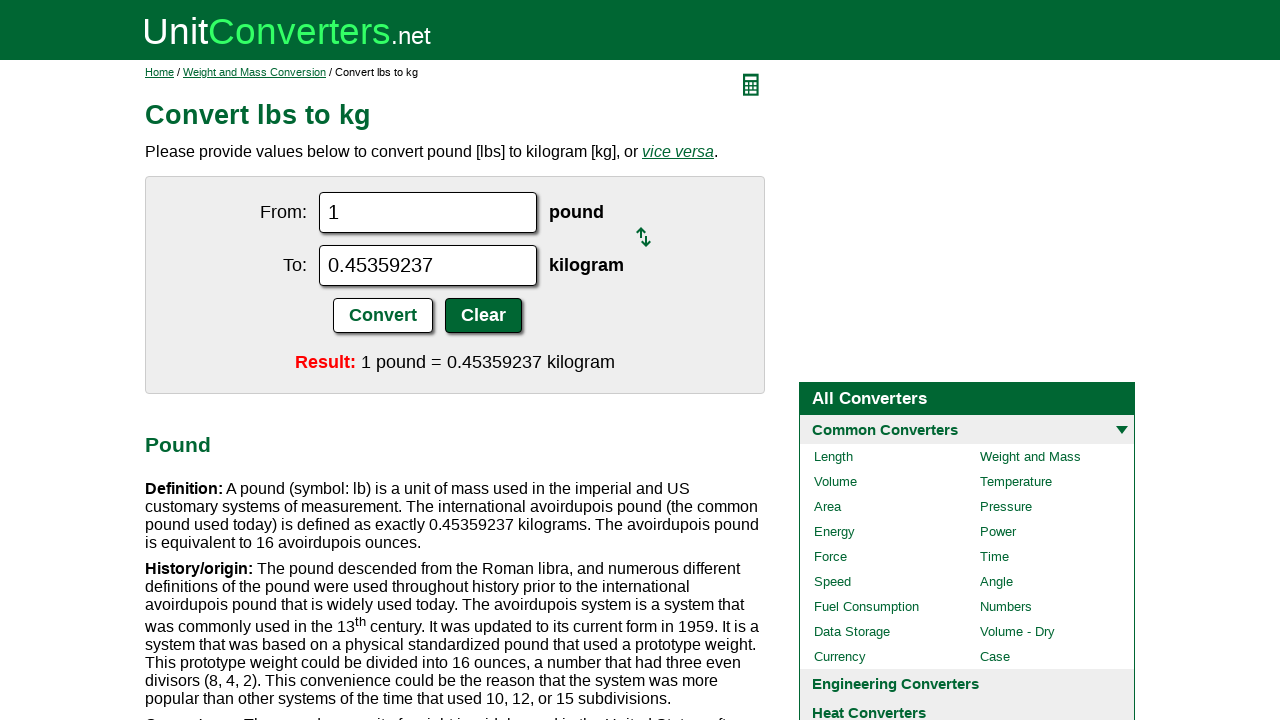

Conversion result appeared on the page
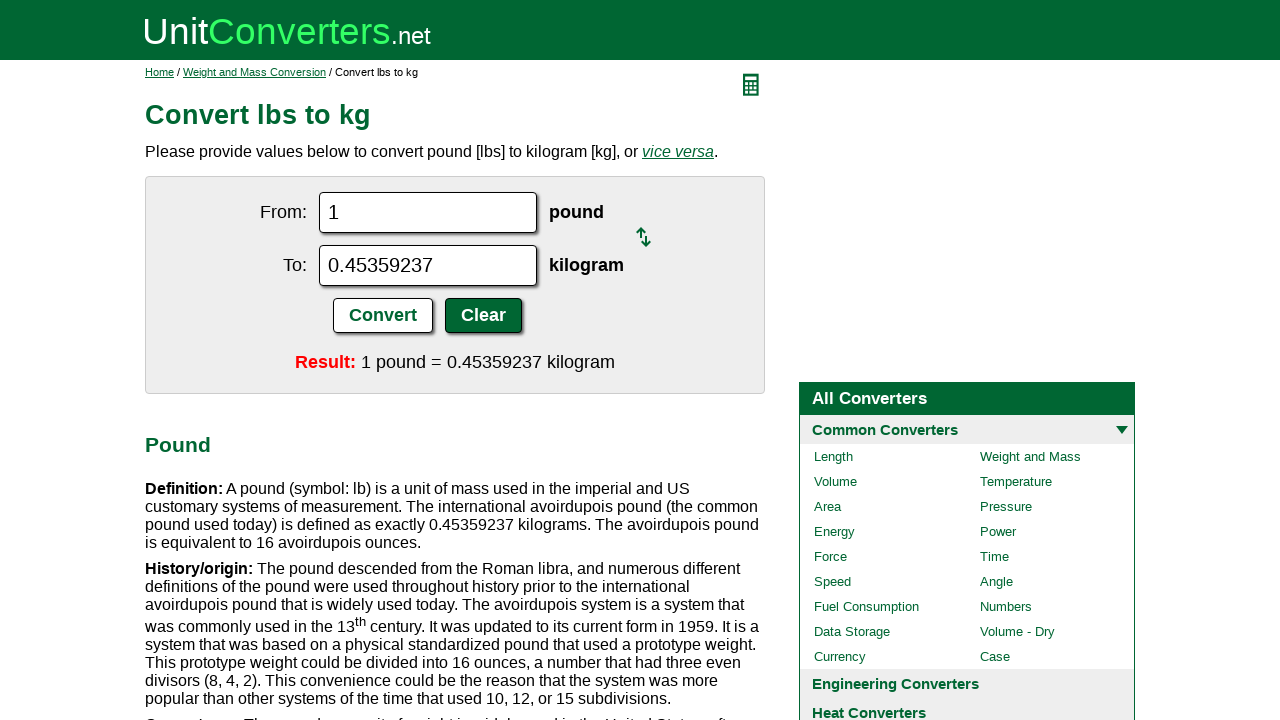

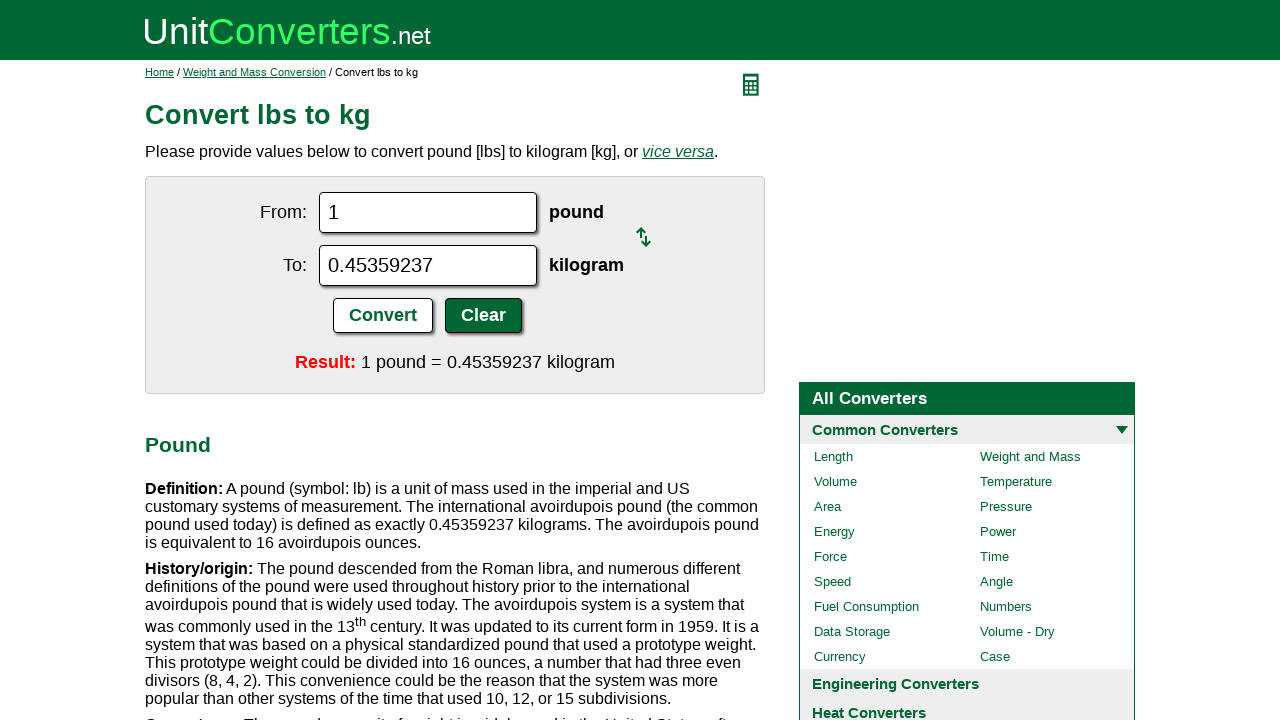